Tests nested frames functionality on DemoQA by navigating to the Nested Frames page, switching into a parent iframe, then into a child iframe, and verifying content exists in the child frame.

Starting URL: https://demoqa.com/

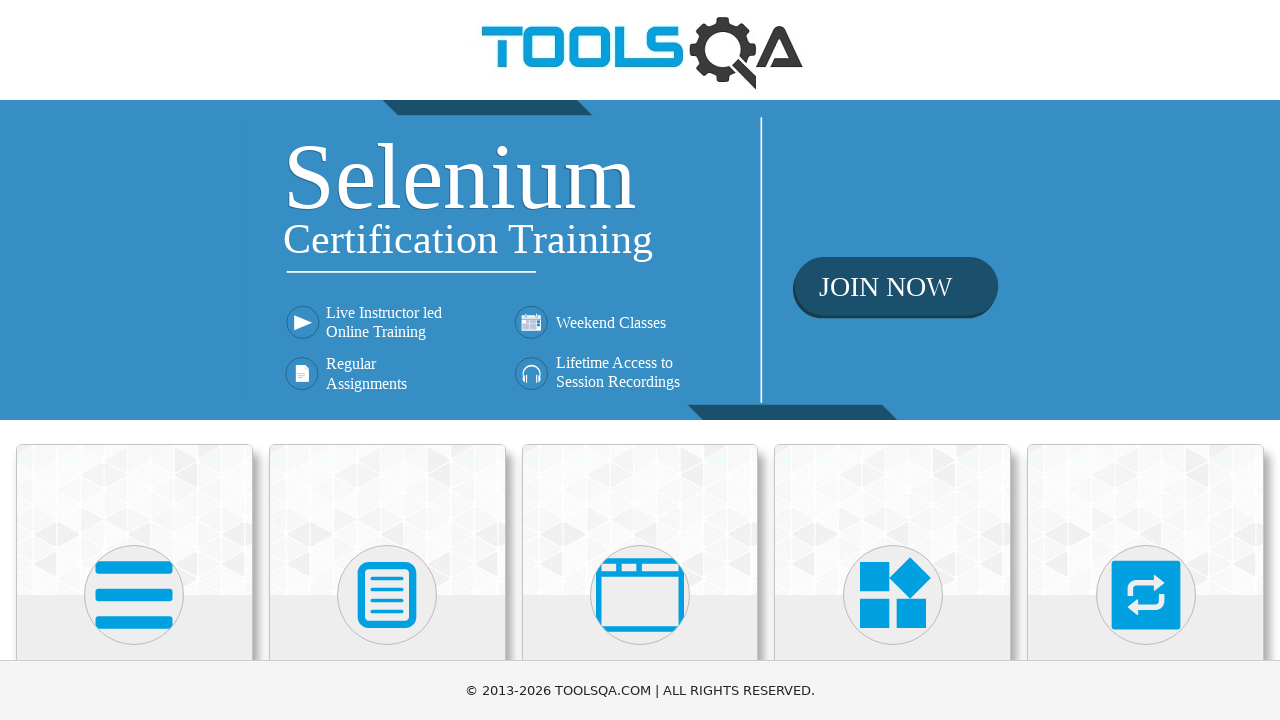

Clicked on 'Alerts, Frame & Windows' card on homepage at (640, 360) on text=Alerts, Frame & Windows
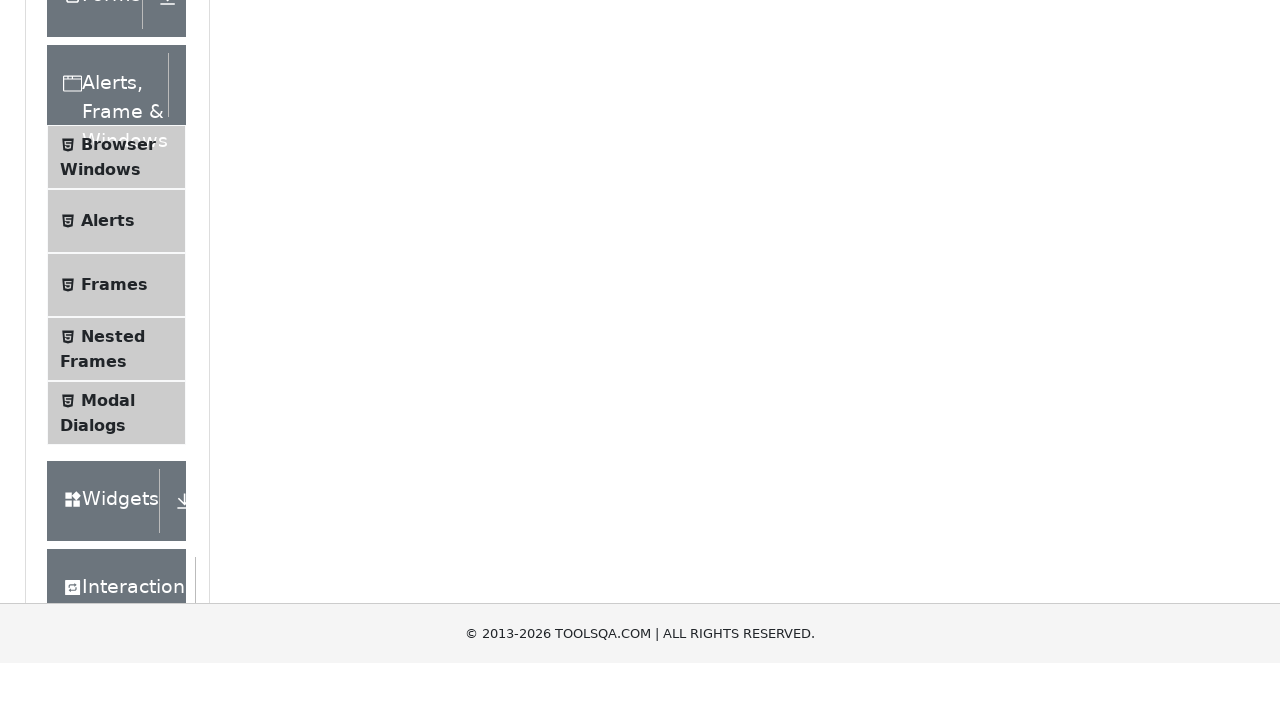

Clicked on 'Nested Frames' submenu item at (113, 616) on xpath=//span[text()='Nested Frames']
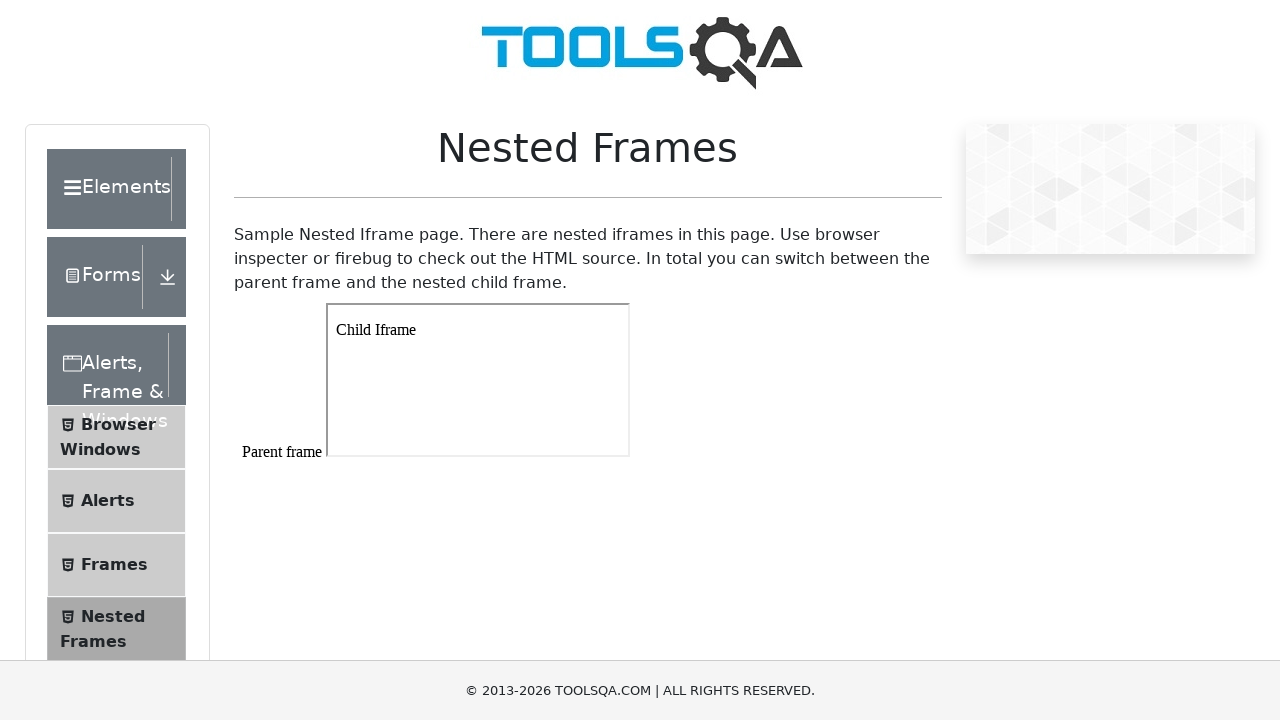

Located and switched to parent iframe with id 'frame1'
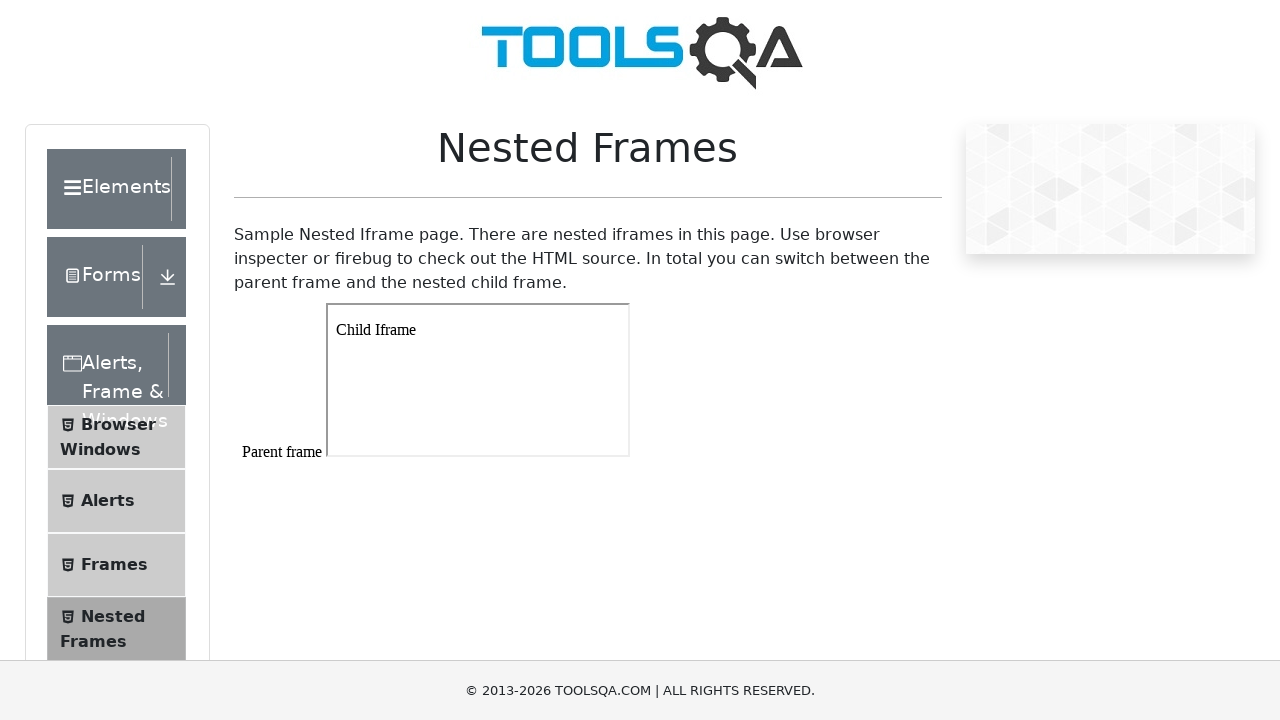

Located child iframe within parent frame
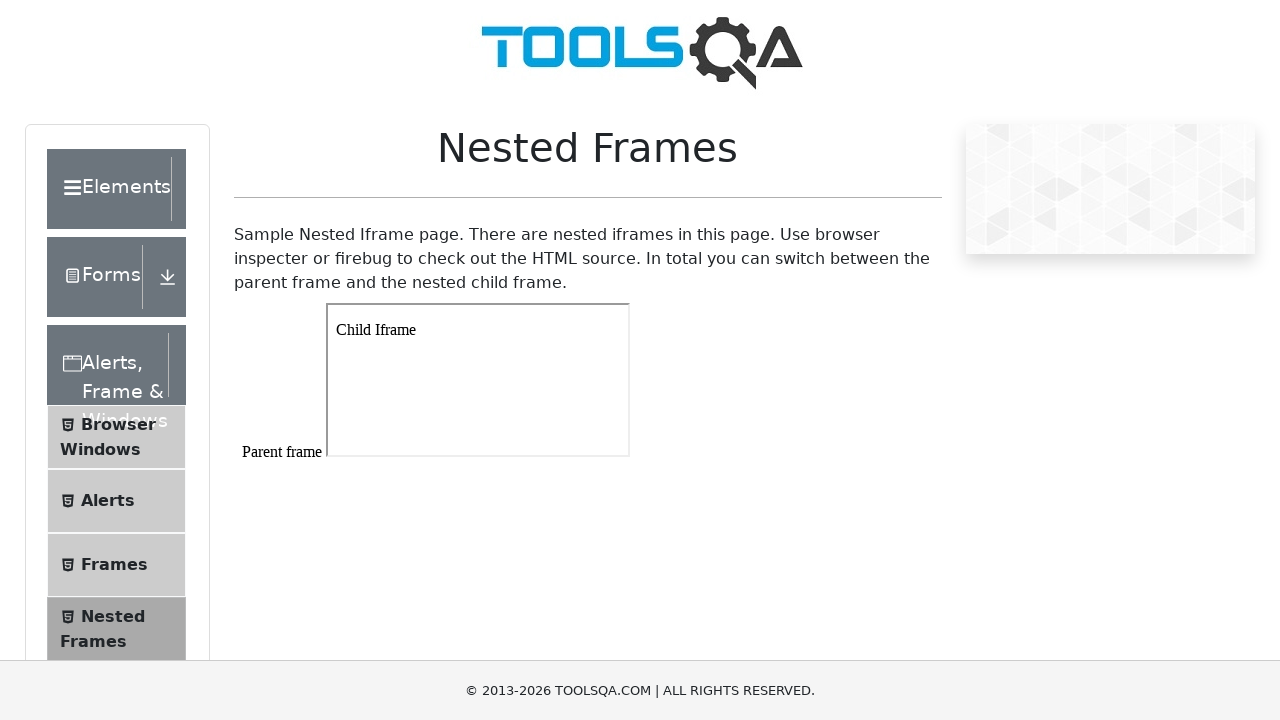

Located paragraph element in child frame
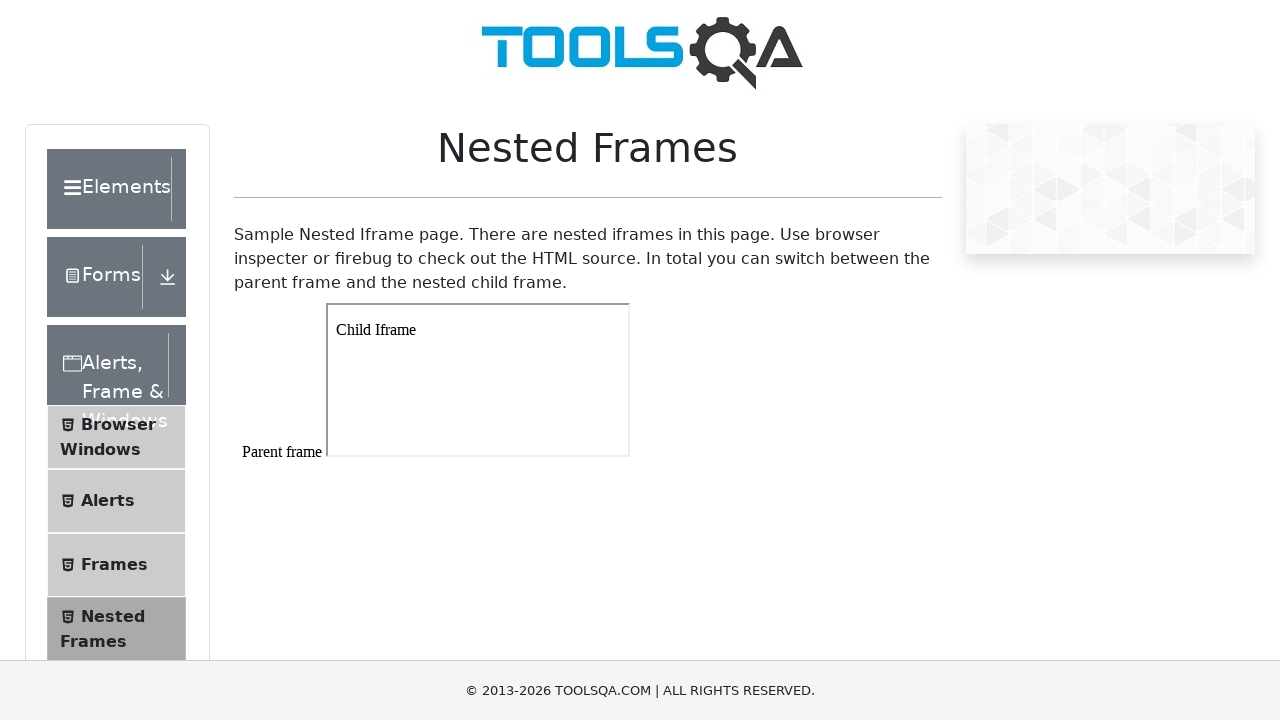

Verified paragraph element exists in child frame
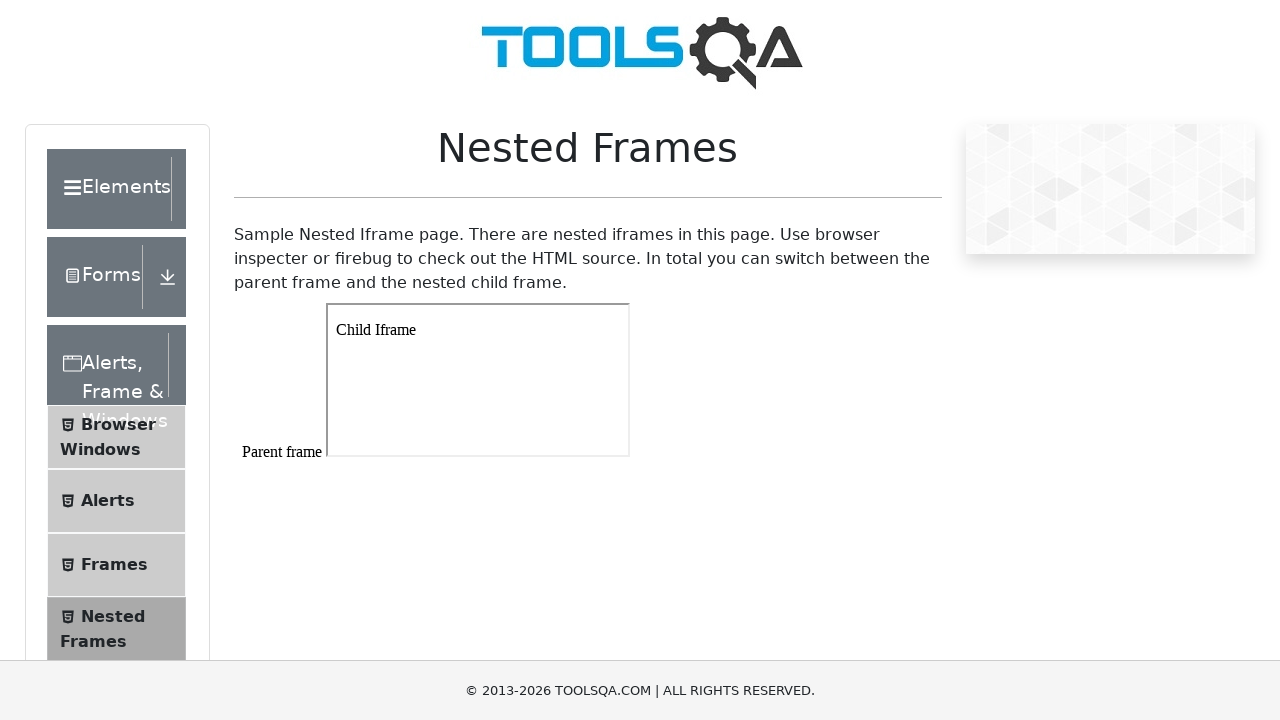

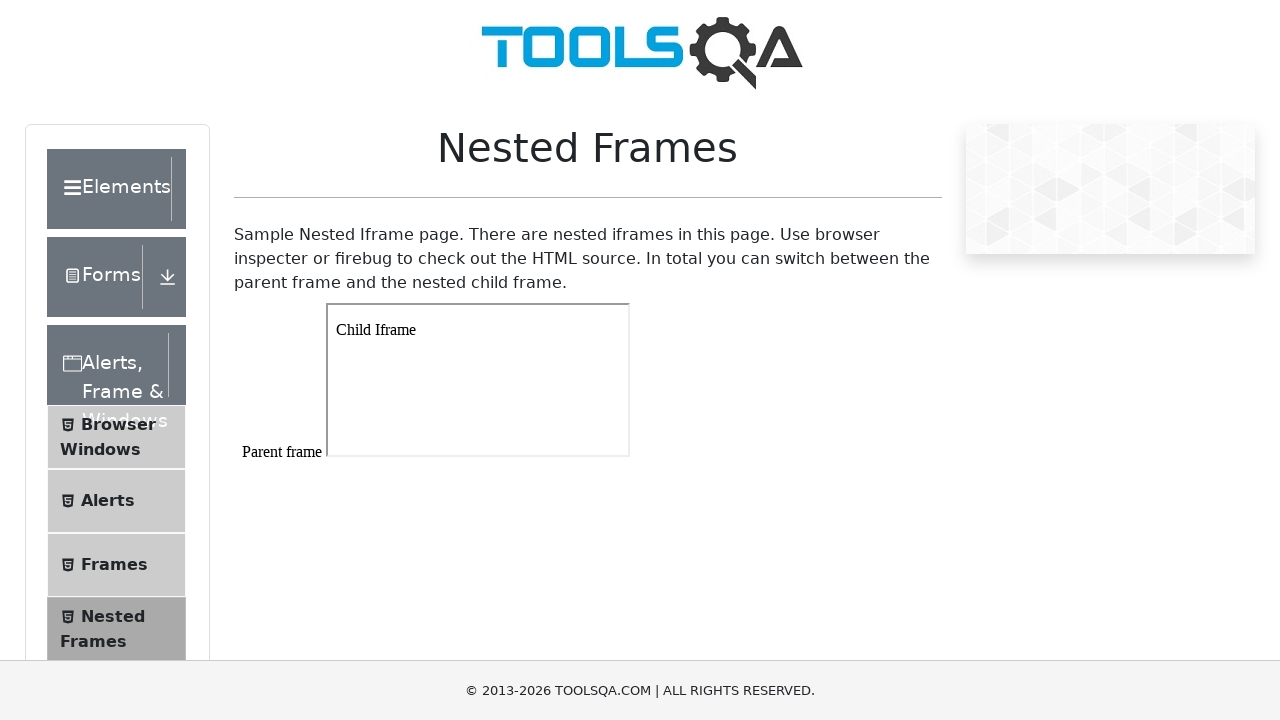